Tests the email field by checking its label text, placeholder attribute, validation behavior with invalid input, and output display with valid input.

Starting URL: https://demoqa.com/text-box

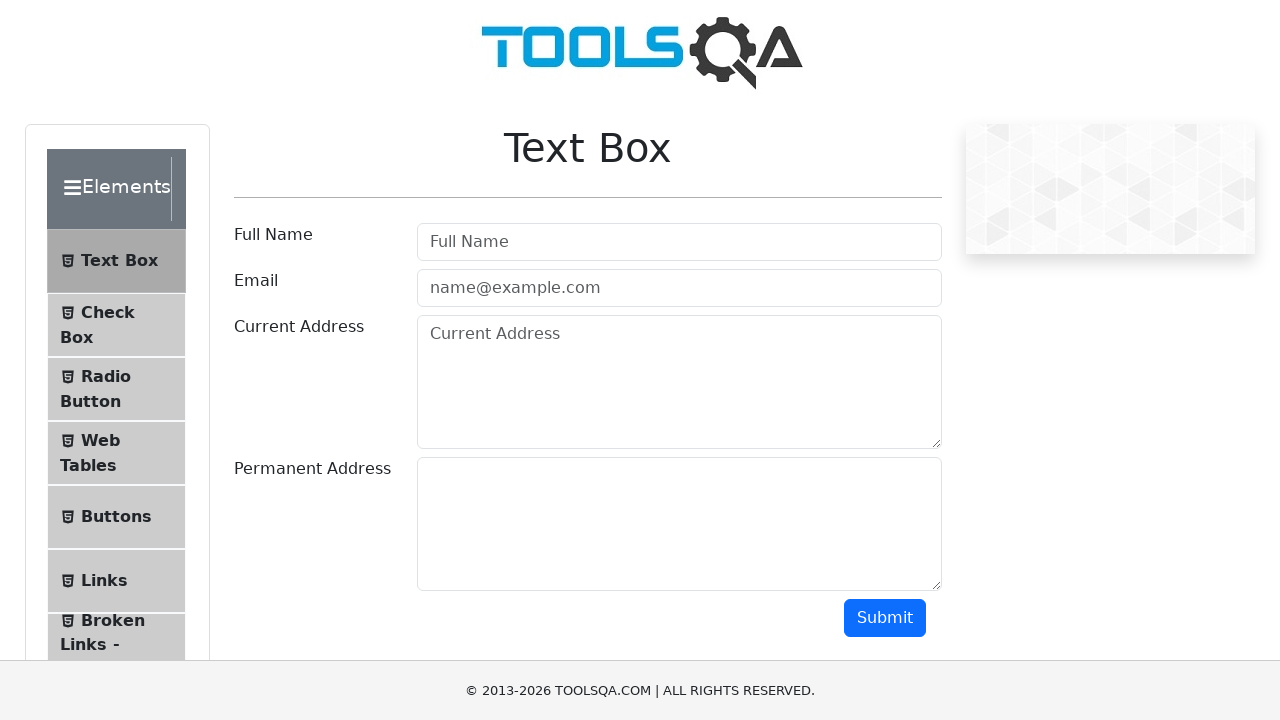

Email label element loaded and ready
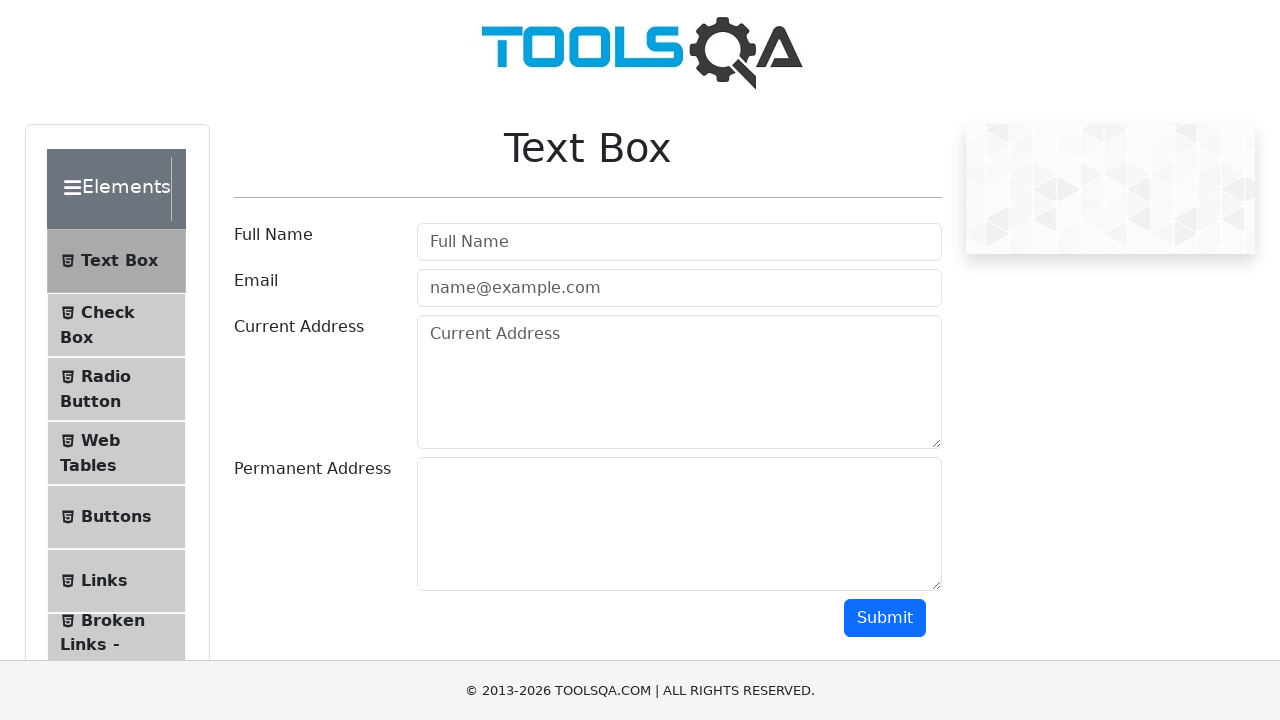

Retrieved placeholder attribute from email input field
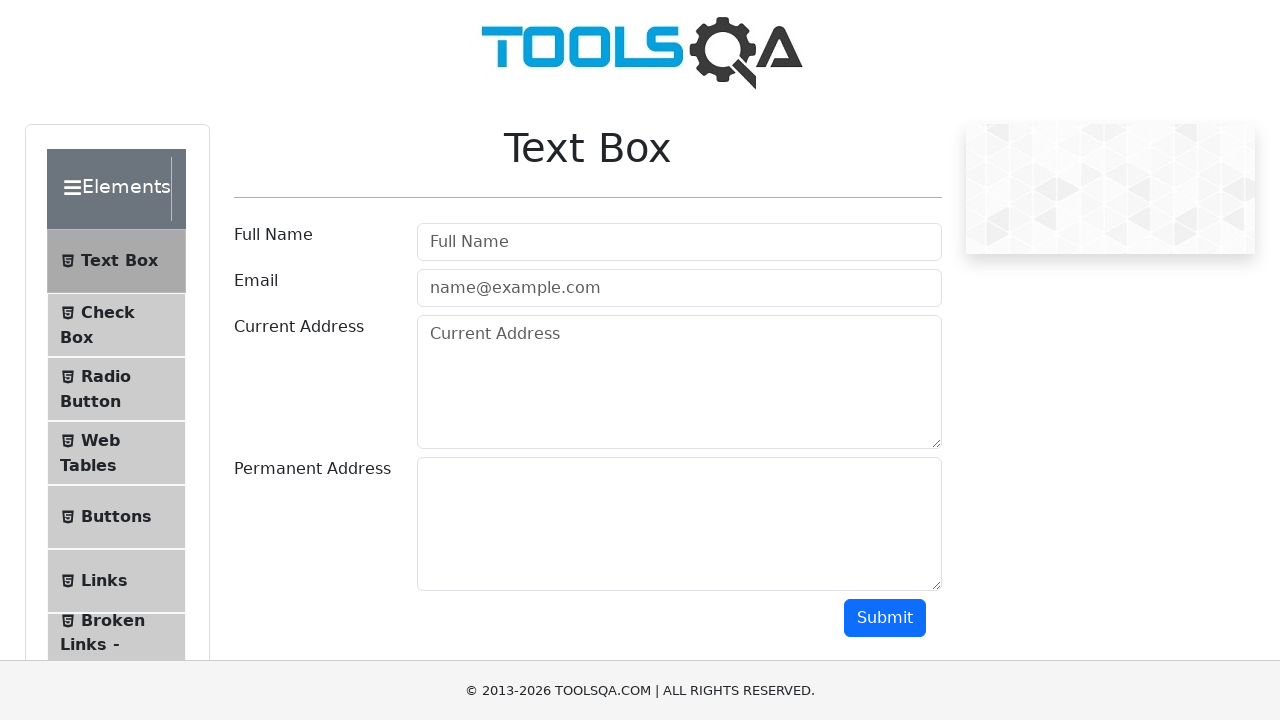

Filled email field with invalid format 'notValidEmailFormat' on input[id="userEmail"]
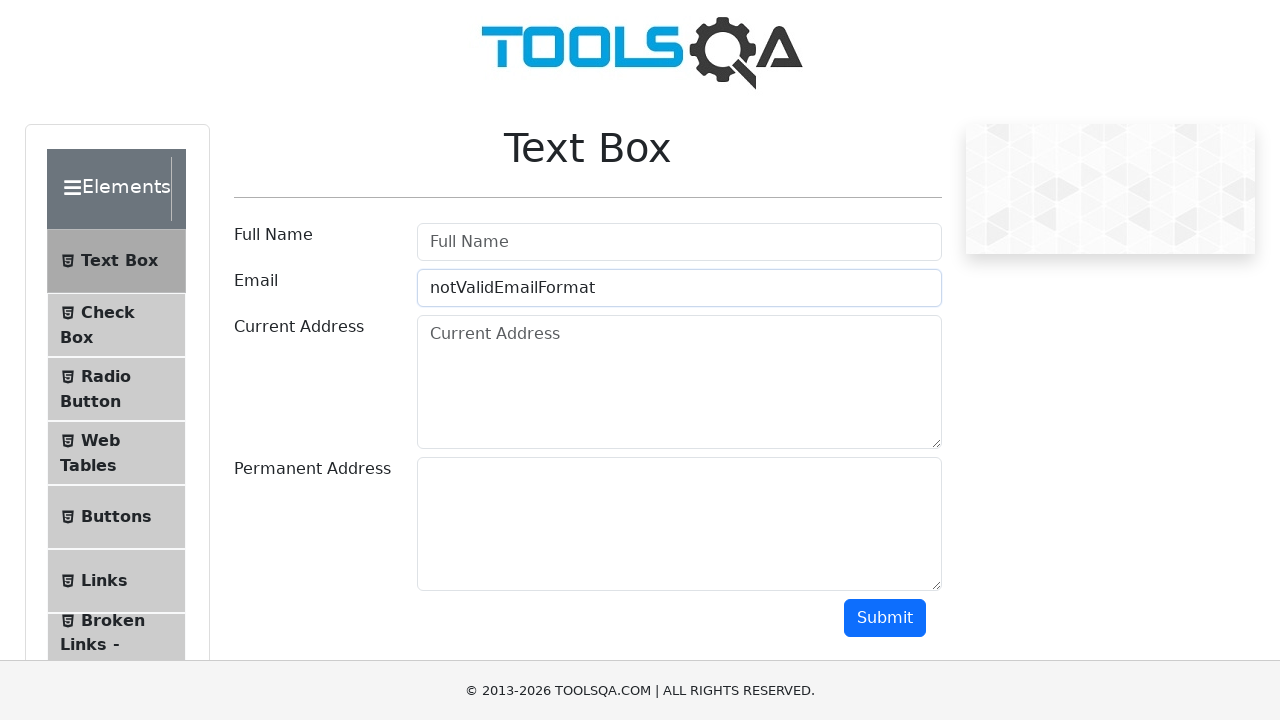

Clicked submit button to test validation with invalid email at (885, 618) on button[id="submit"]
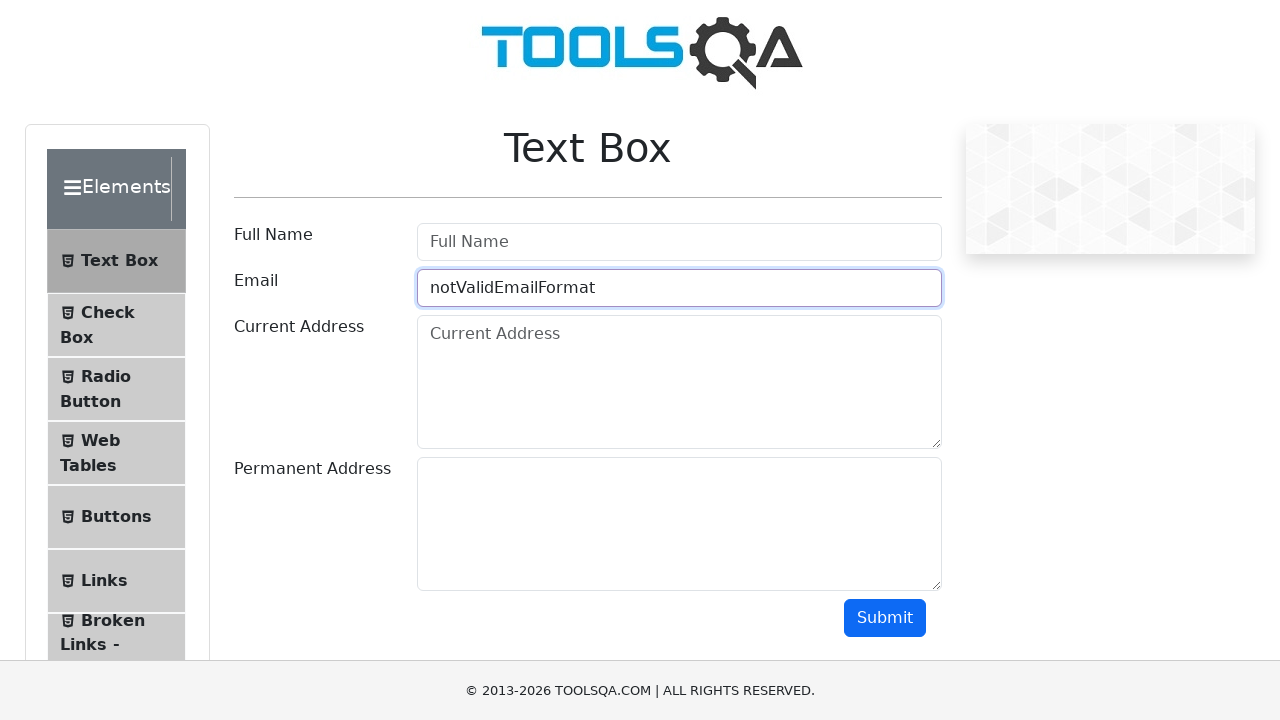

Email field displayed error class after invalid submission
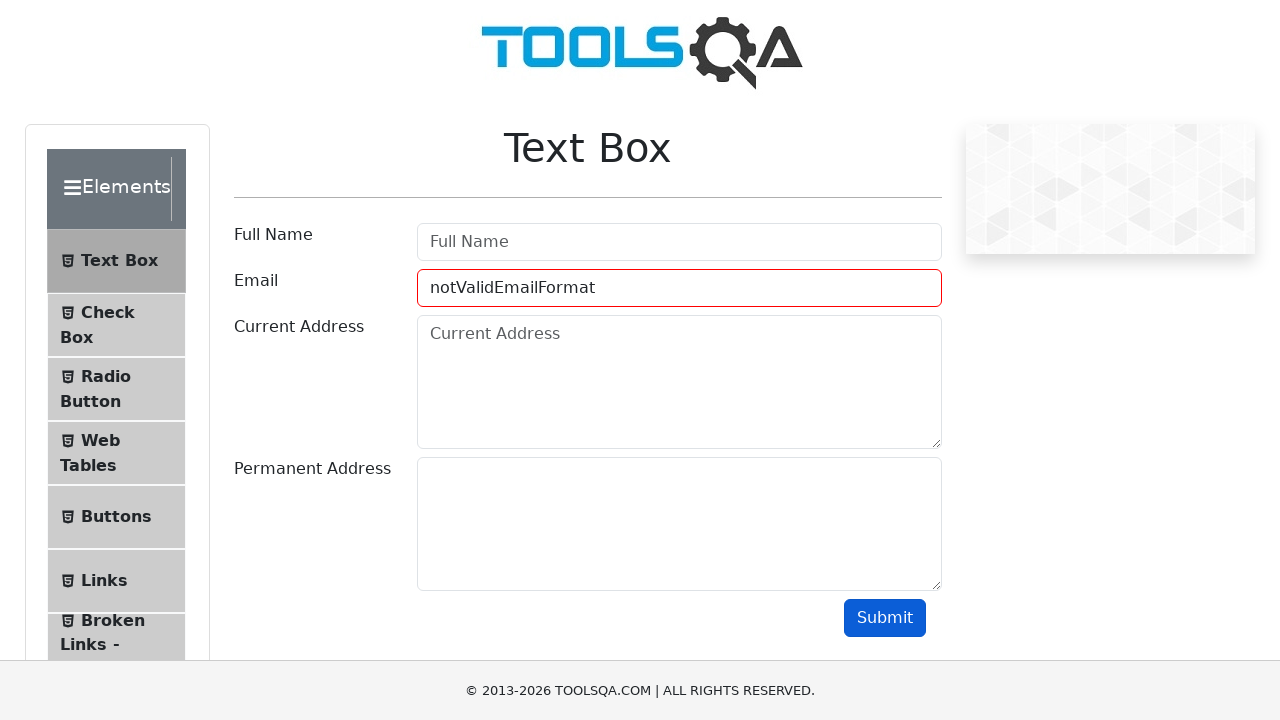

Filled email field with valid email 'rob@gmail.com' on input[id="userEmail"]
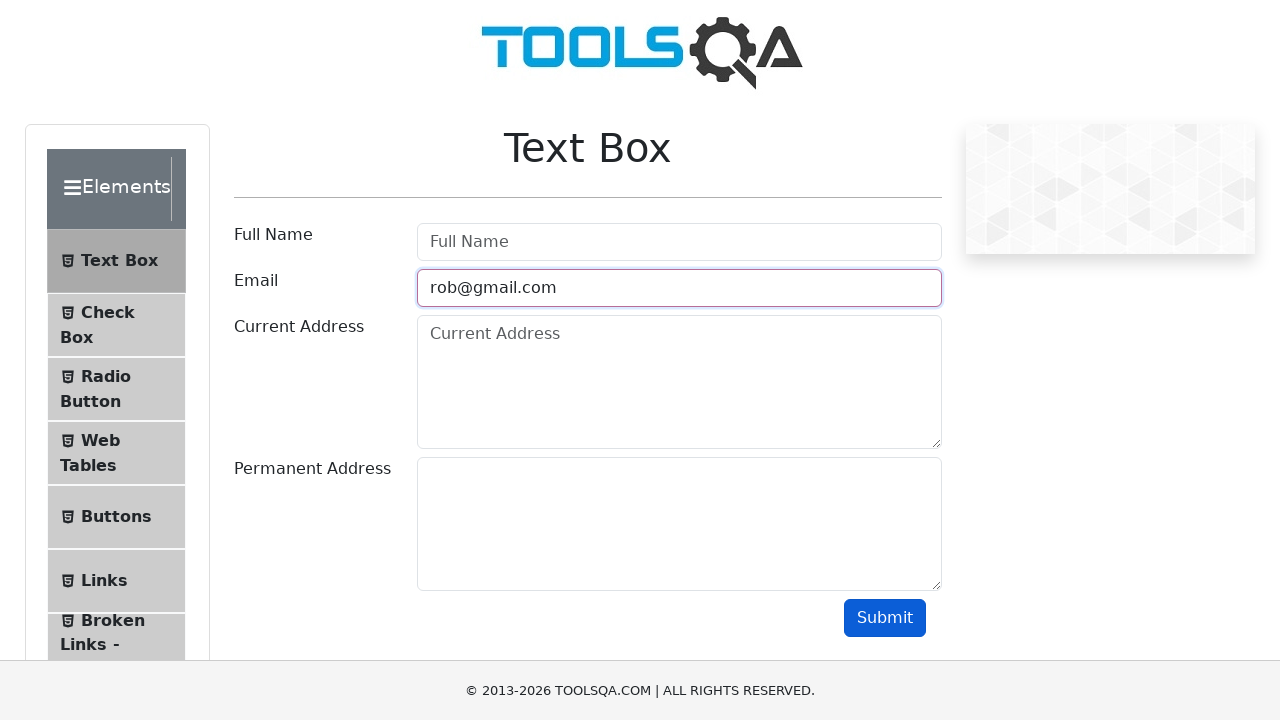

Clicked submit button to test validation with valid email at (885, 618) on button[id="submit"]
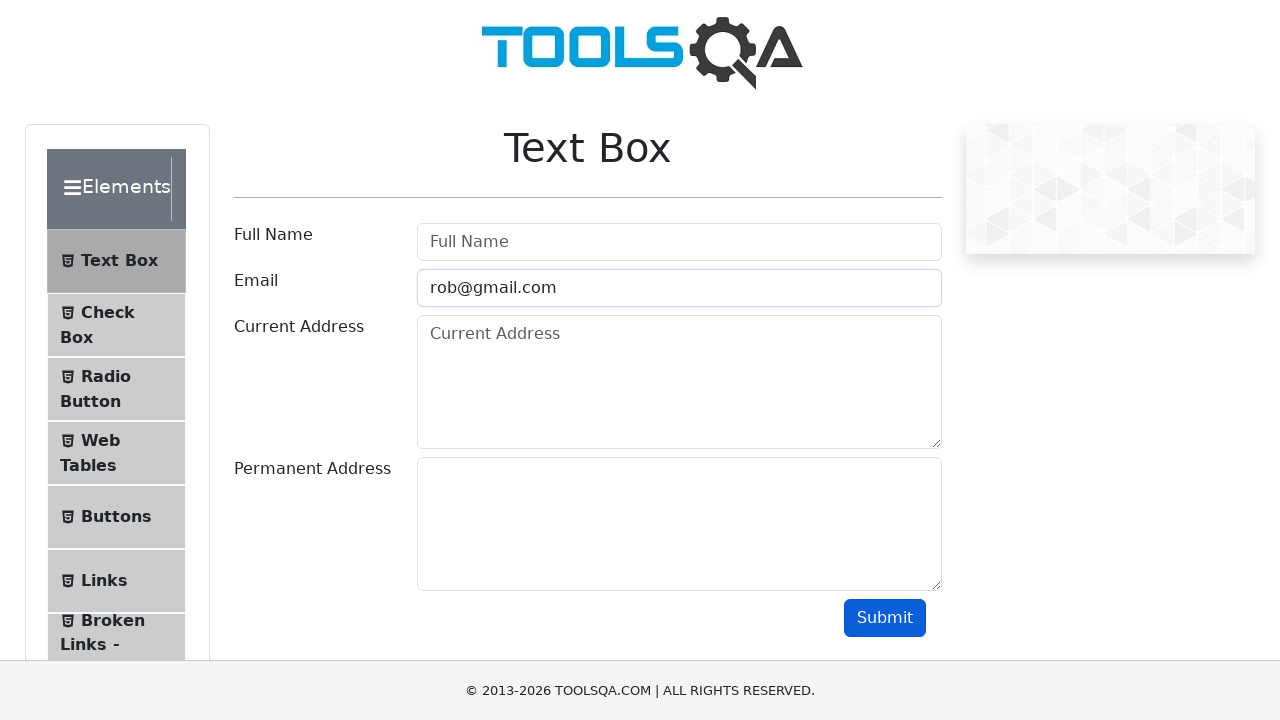

Output section appeared after successful form submission
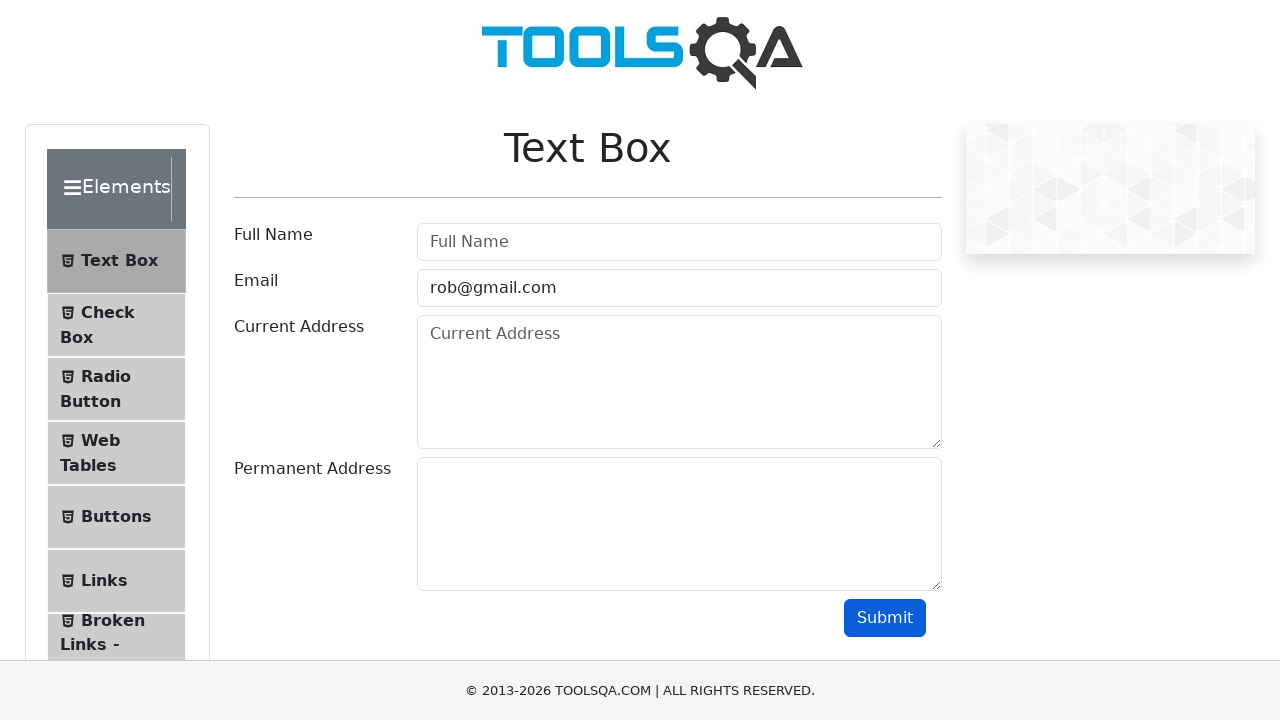

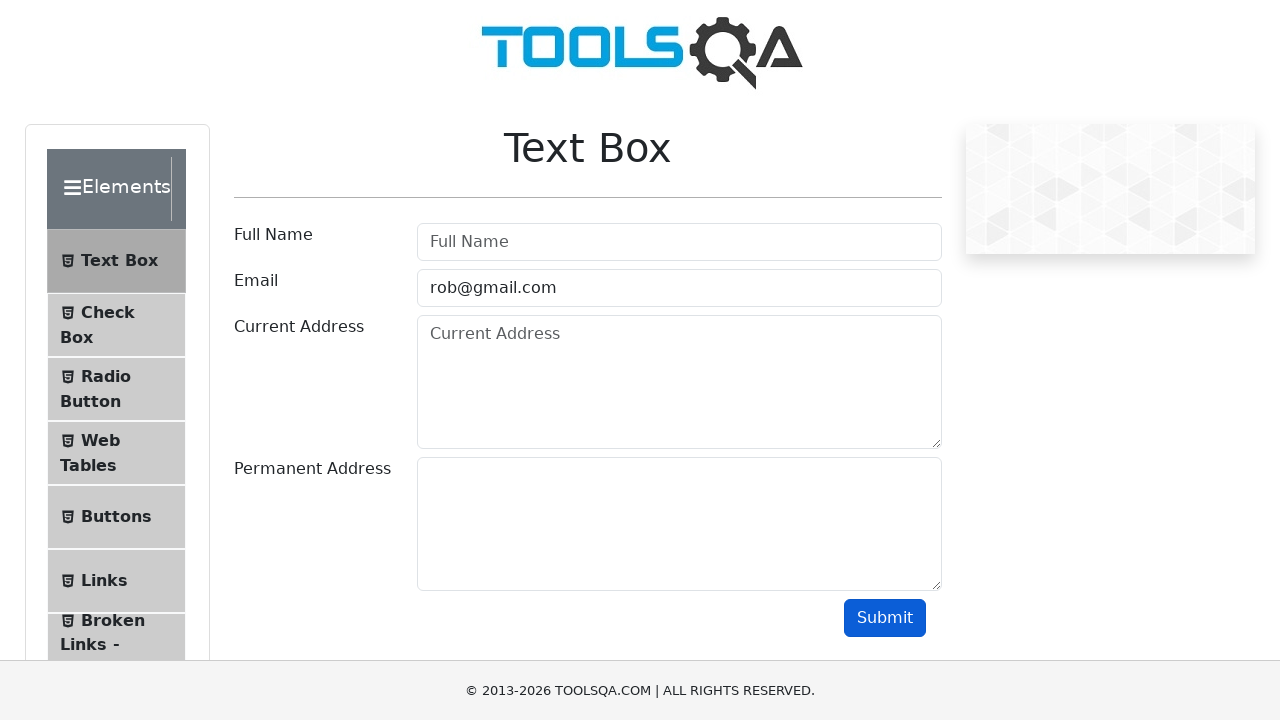